Tests browser window handling by clicking a link that opens a new window, then switching between windows and closing specific ones based on their titles

Starting URL: https://opensource-demo.orangehrmlive.com/web/index.php/auth/login

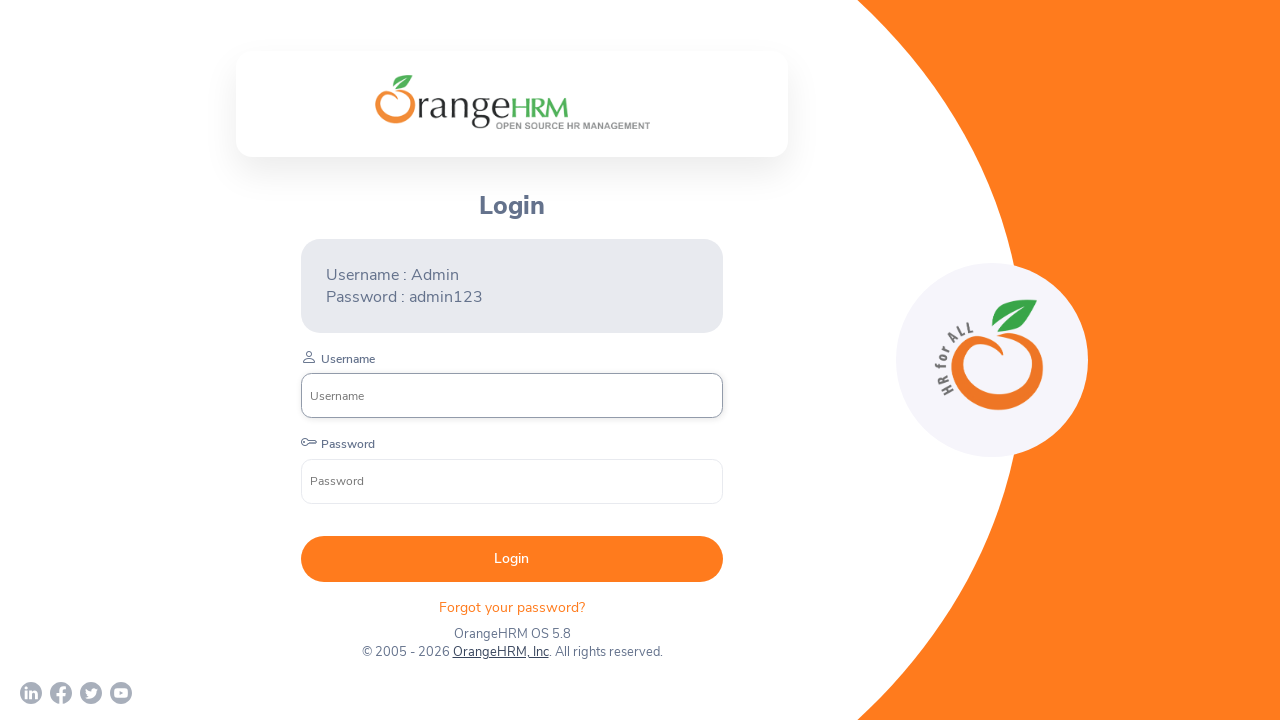

Clicked on OrangeHRM, Inc link to open new window at (500, 652) on xpath=//a[normalize-space()='OrangeHRM, Inc']
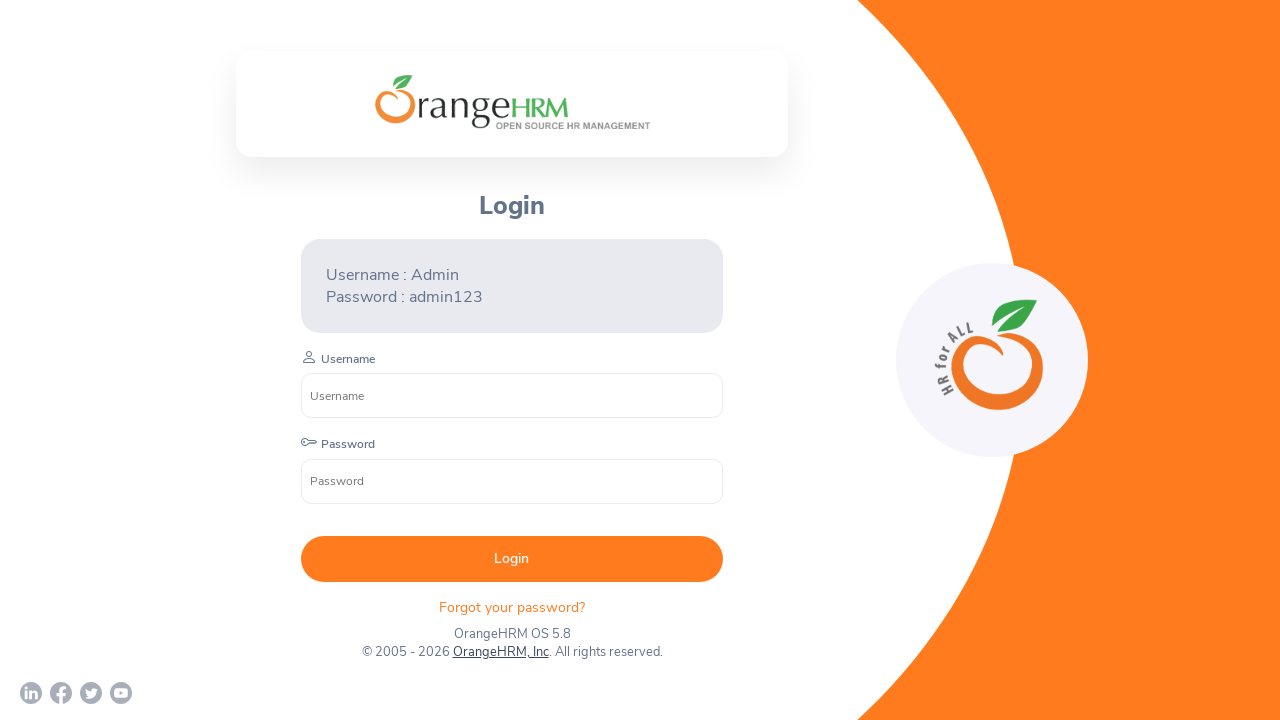

Captured new page opened from link
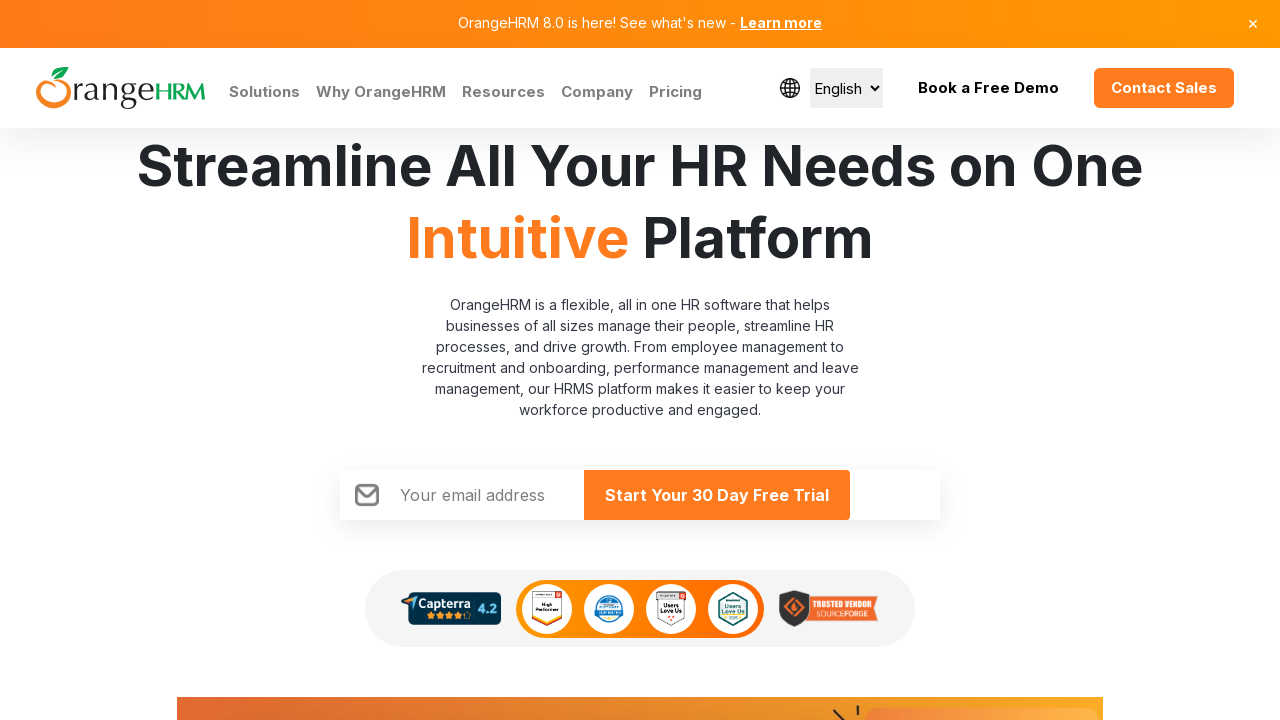

New page fully loaded
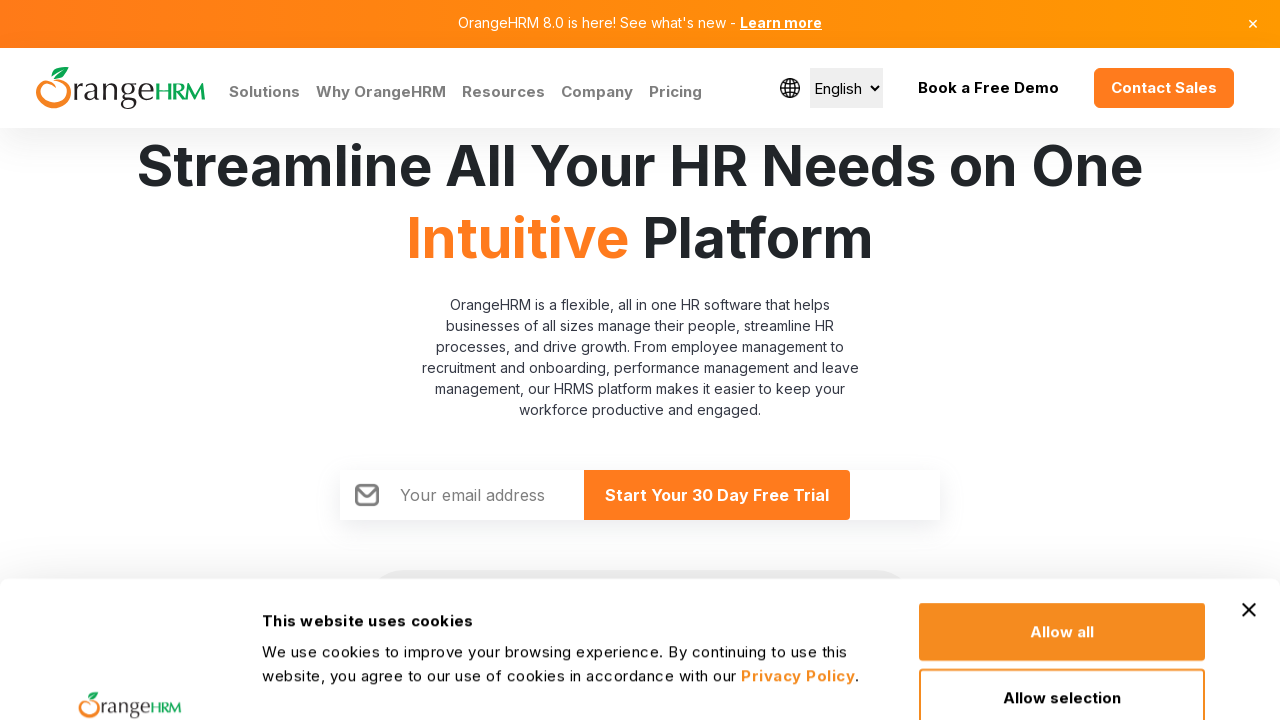

Retrieved all pages in browser context
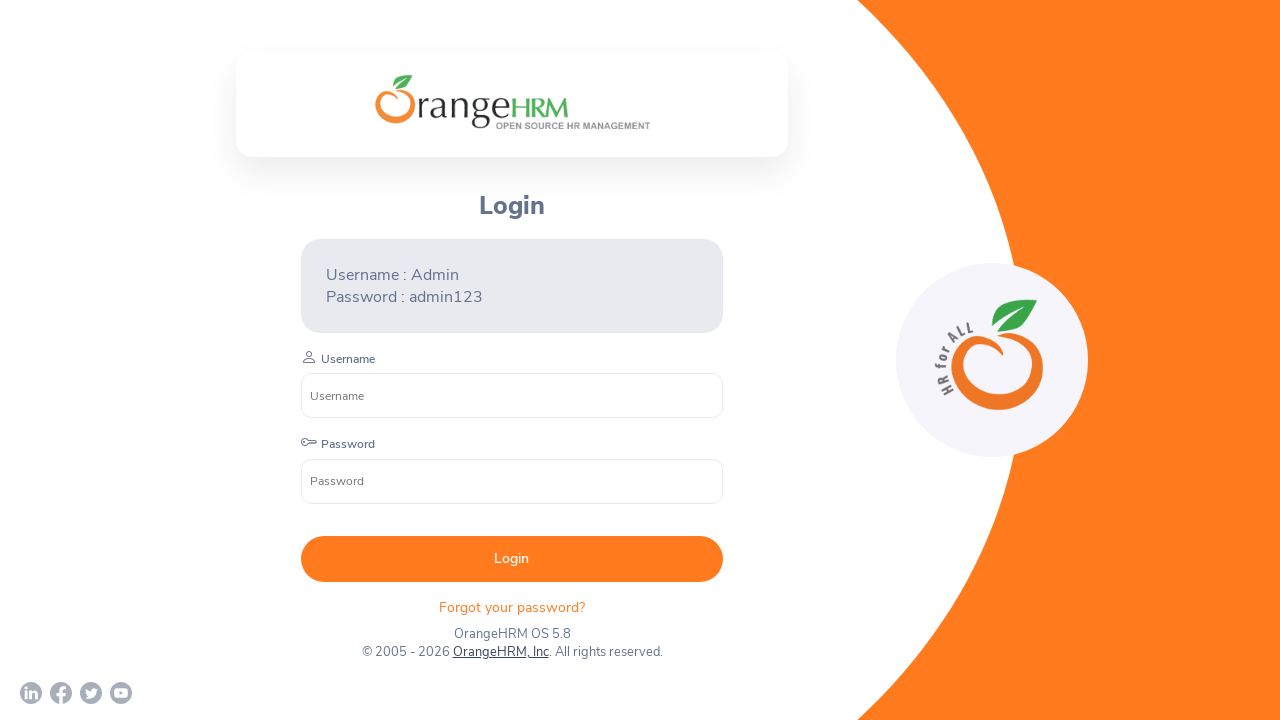

Checked page title: OrangeHRM
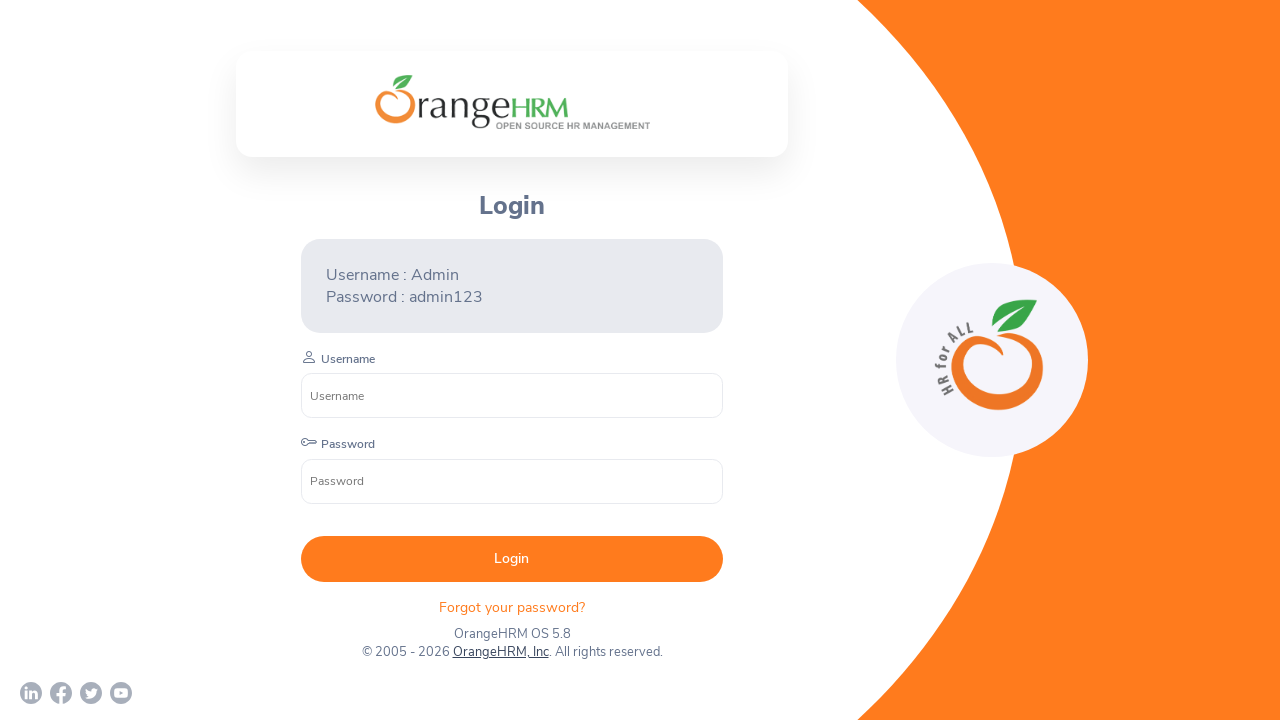

Checked page title: Human Resources Management Software | HRMS | OrangeHRM
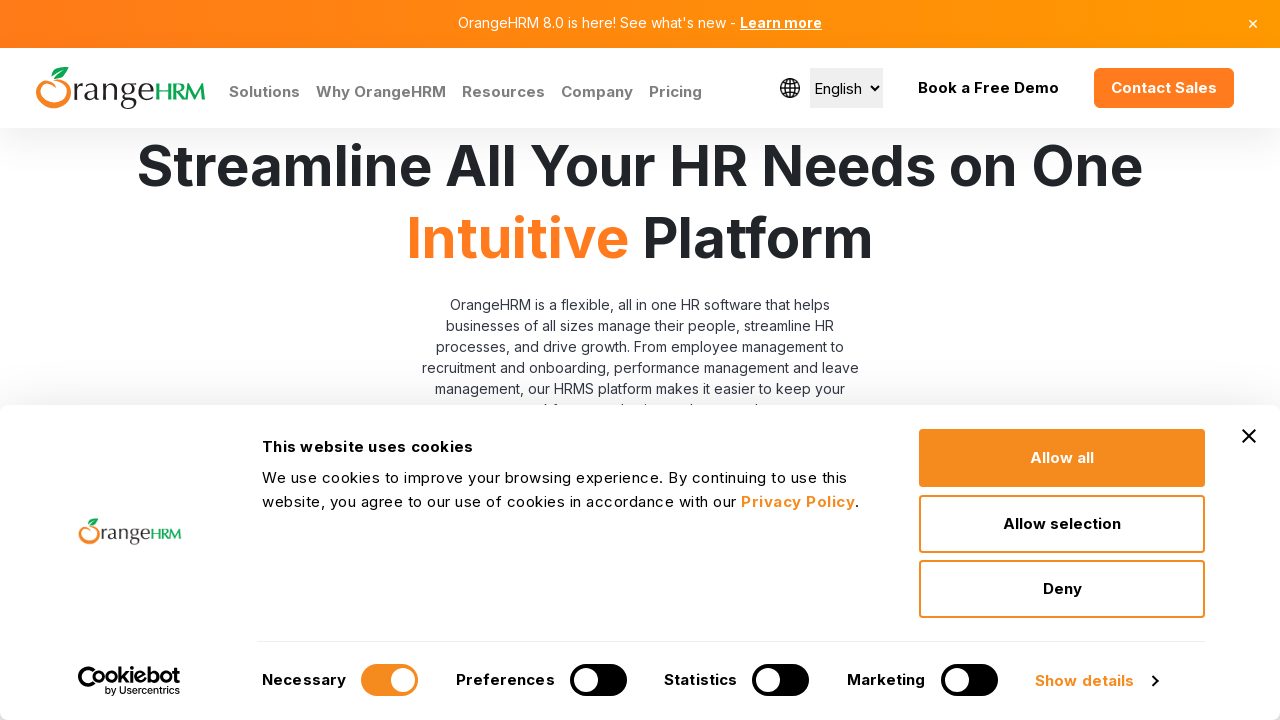

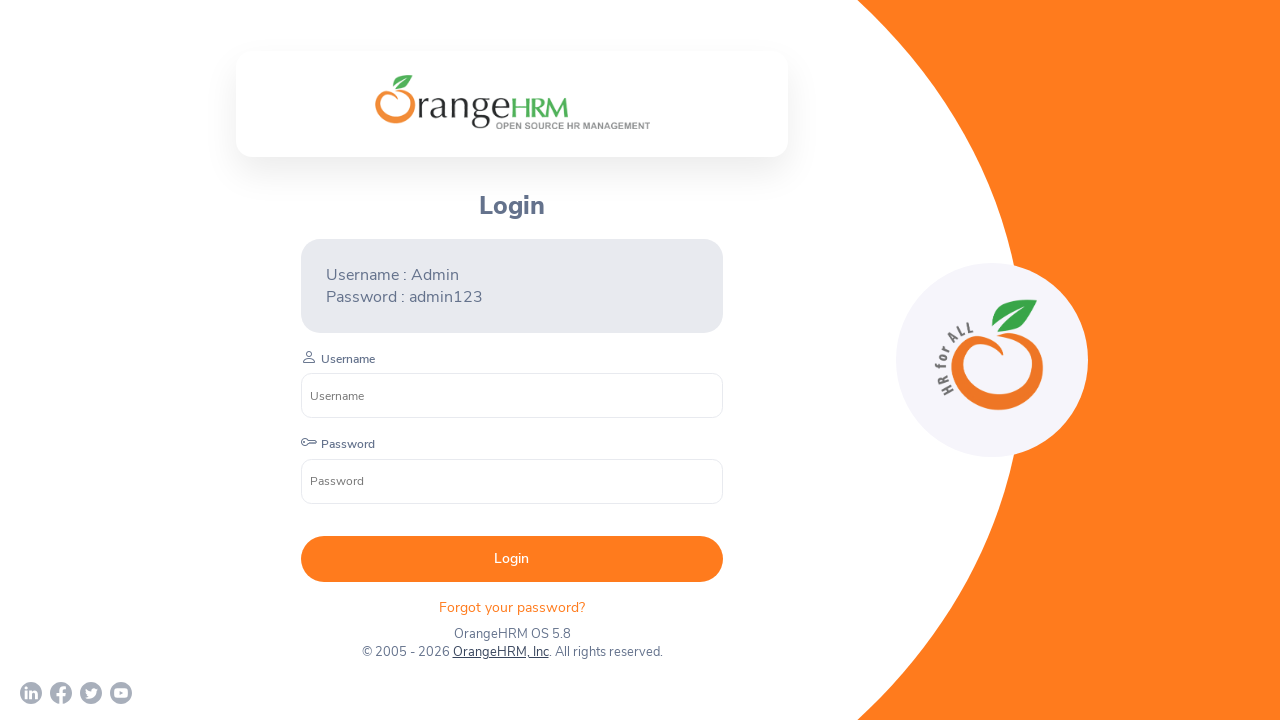